Tests that the currently applied filter link is highlighted with selected class

Starting URL: https://demo.playwright.dev/todomvc

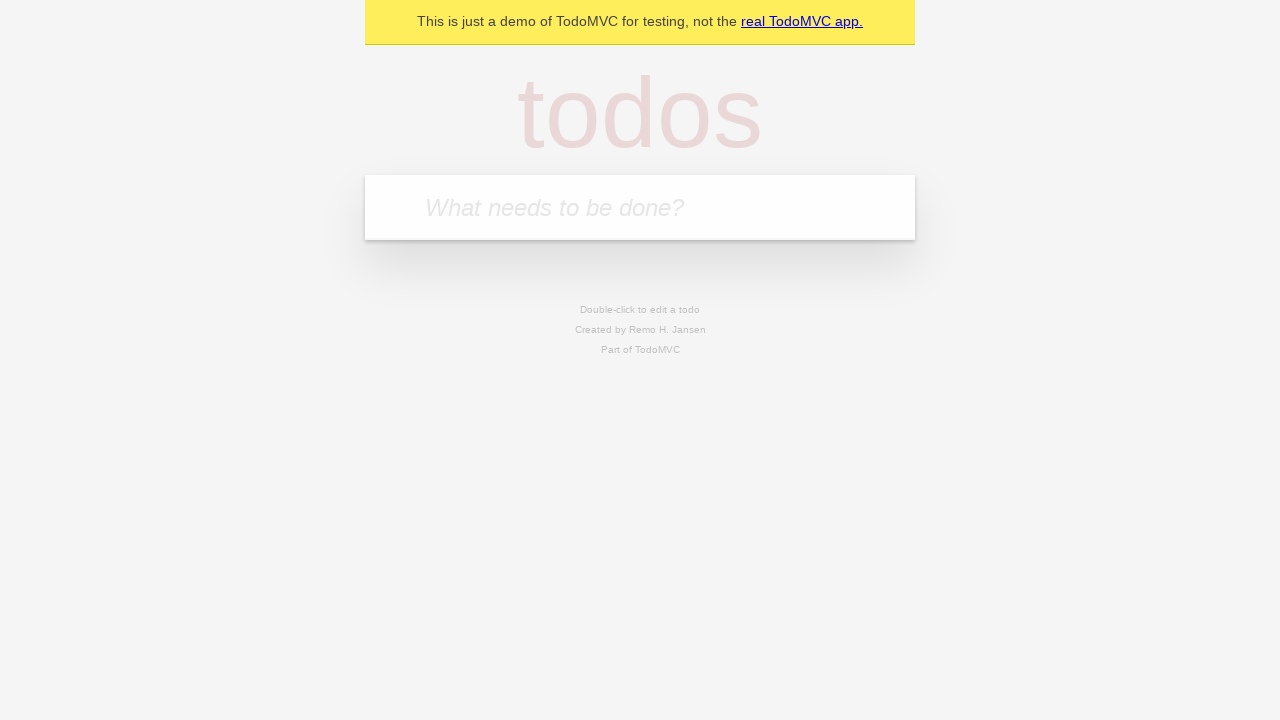

Navigated to TodoMVC demo page
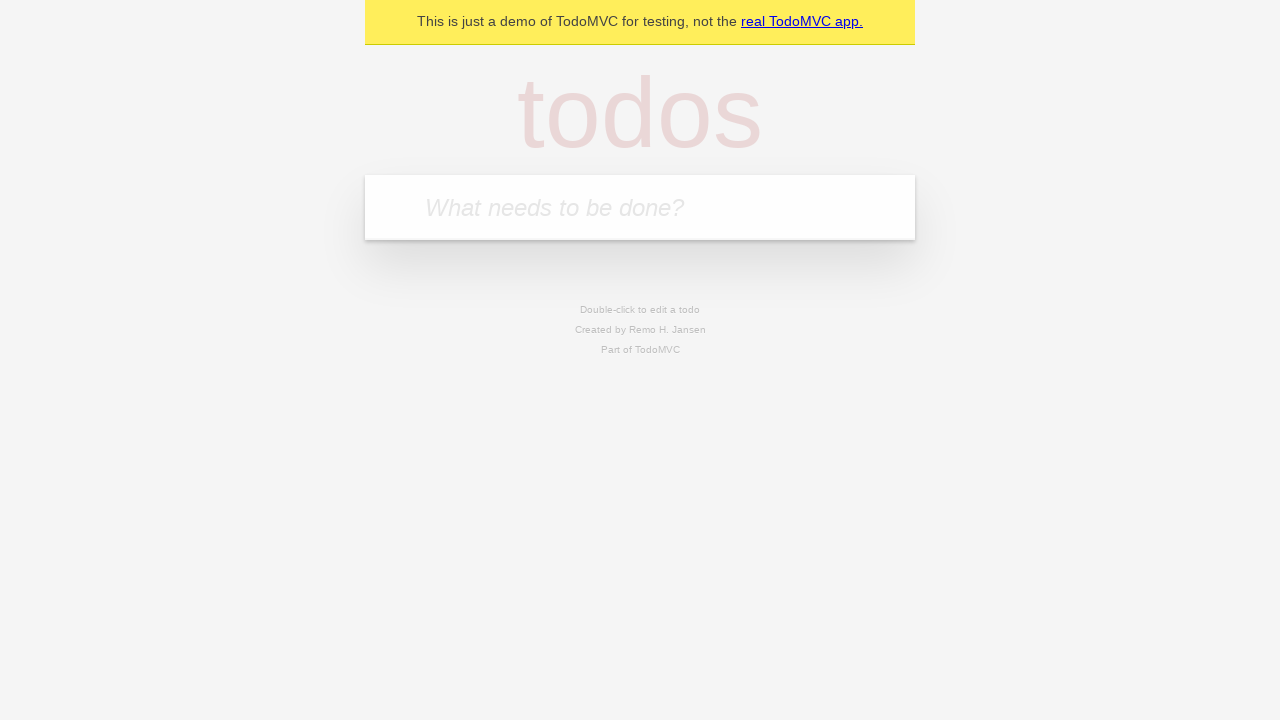

Filled todo input with 'buy some cheese' on internal:attr=[placeholder="What needs to be done?"i]
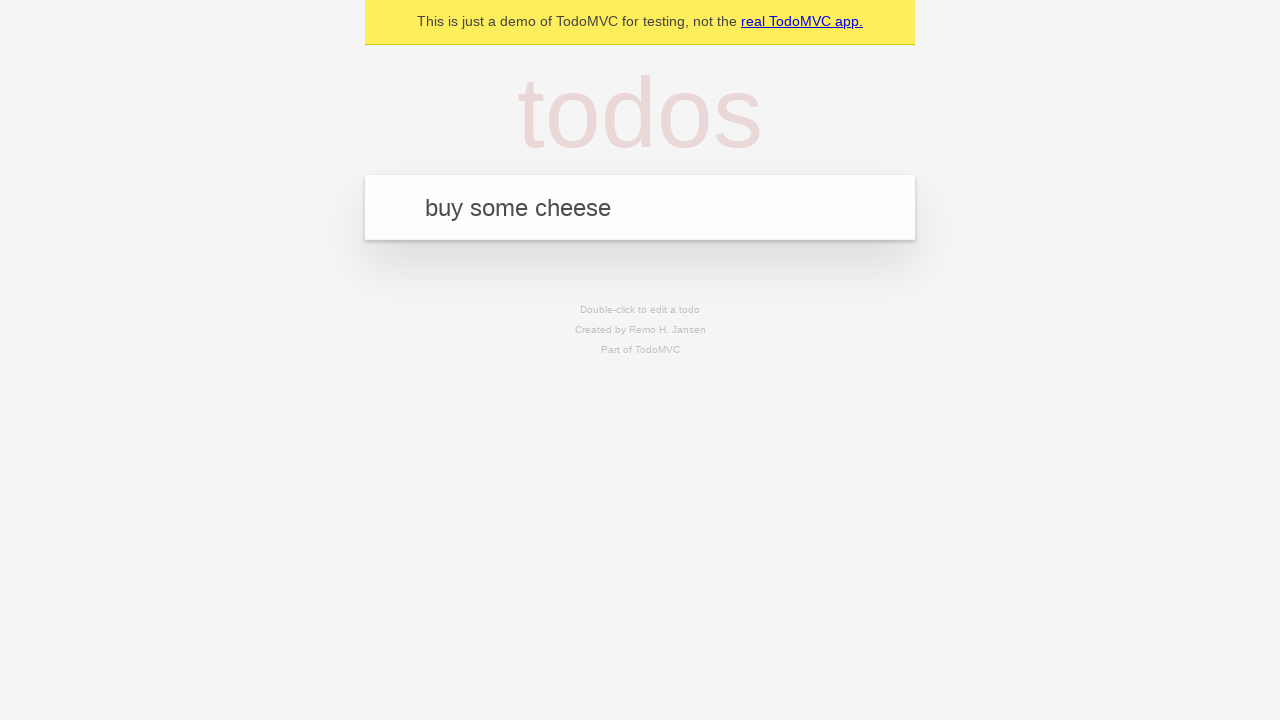

Pressed Enter to create todo 'buy some cheese' on internal:attr=[placeholder="What needs to be done?"i]
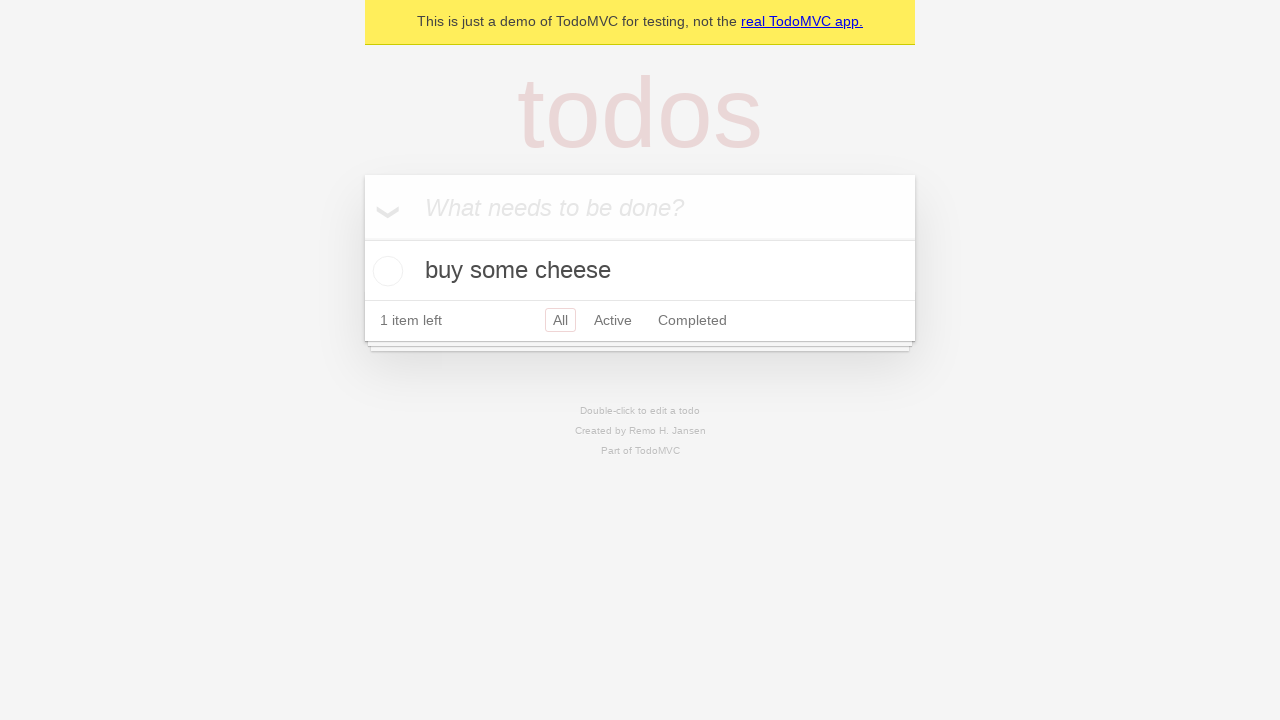

Filled todo input with 'feed the cat' on internal:attr=[placeholder="What needs to be done?"i]
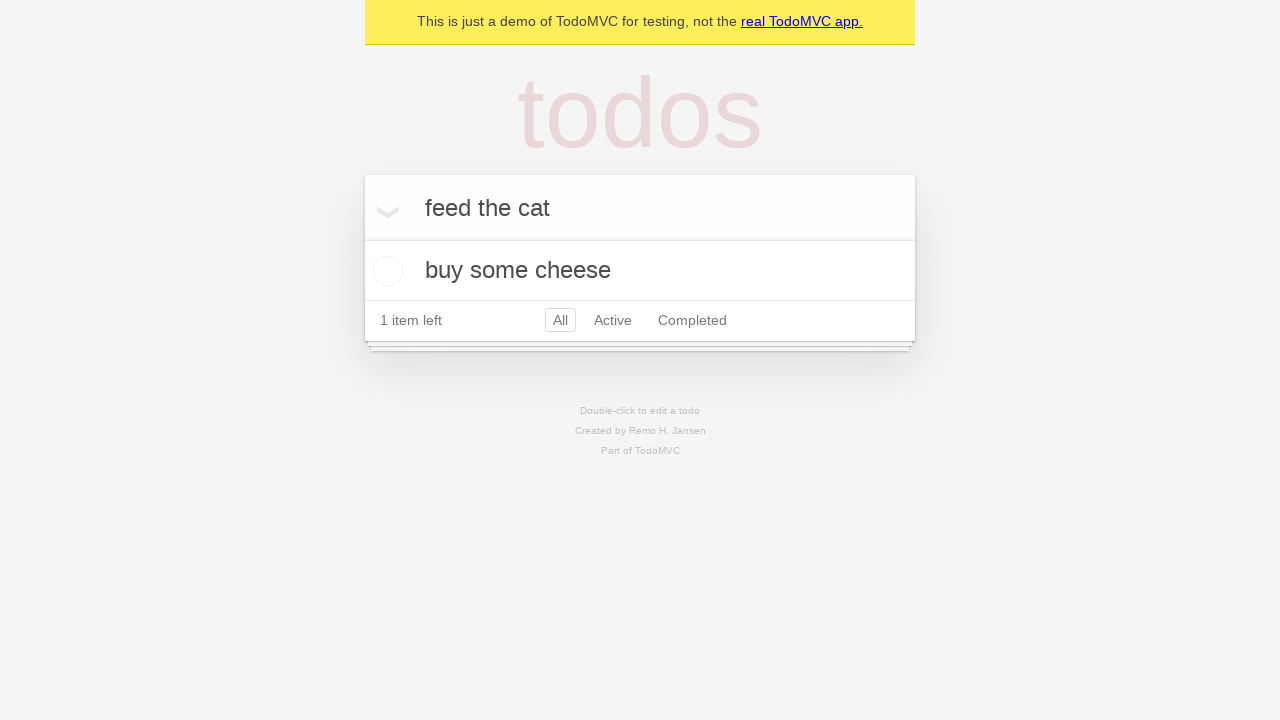

Pressed Enter to create todo 'feed the cat' on internal:attr=[placeholder="What needs to be done?"i]
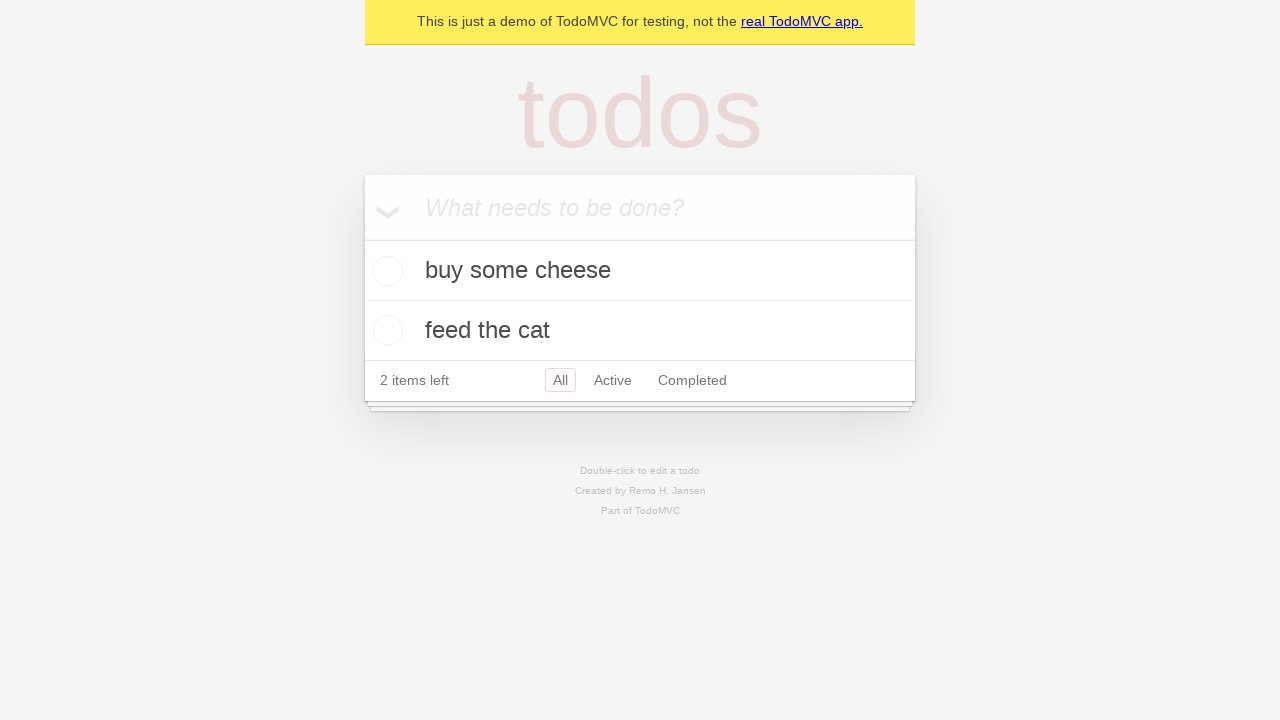

Filled todo input with 'book a doctors appointment' on internal:attr=[placeholder="What needs to be done?"i]
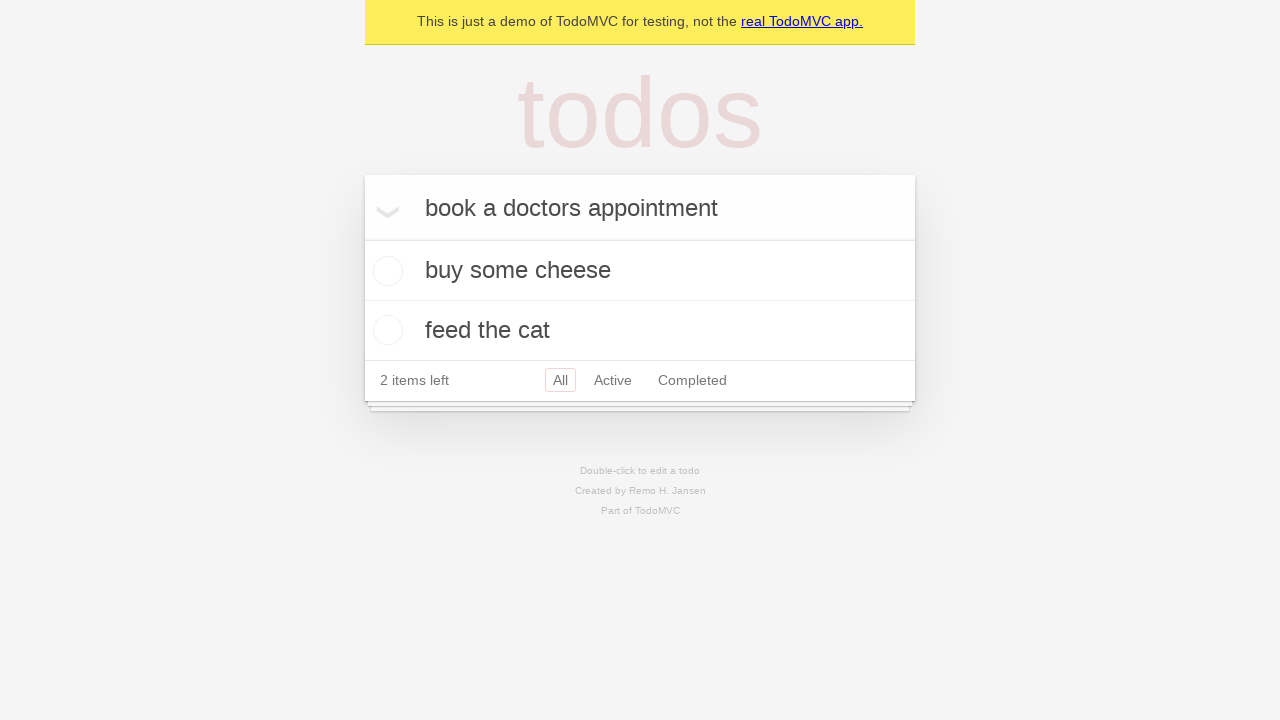

Pressed Enter to create todo 'book a doctors appointment' on internal:attr=[placeholder="What needs to be done?"i]
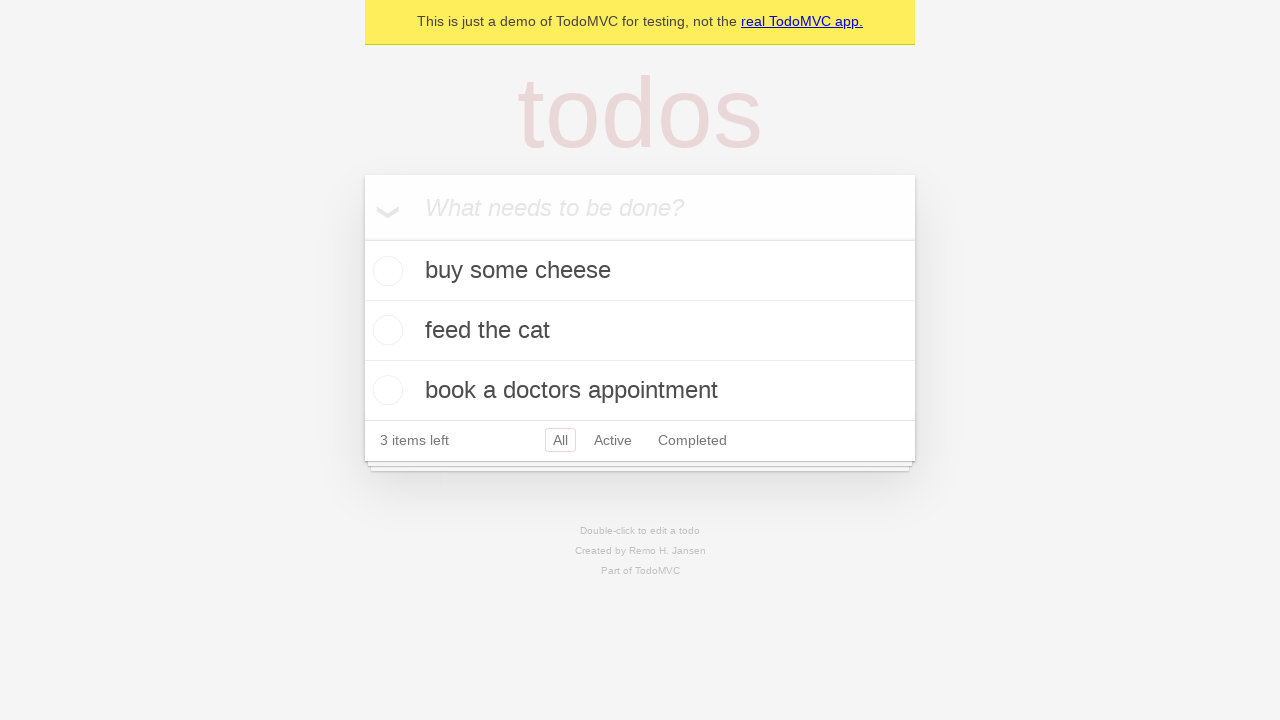

Clicked Active filter link at (613, 440) on internal:role=link[name="Active"i]
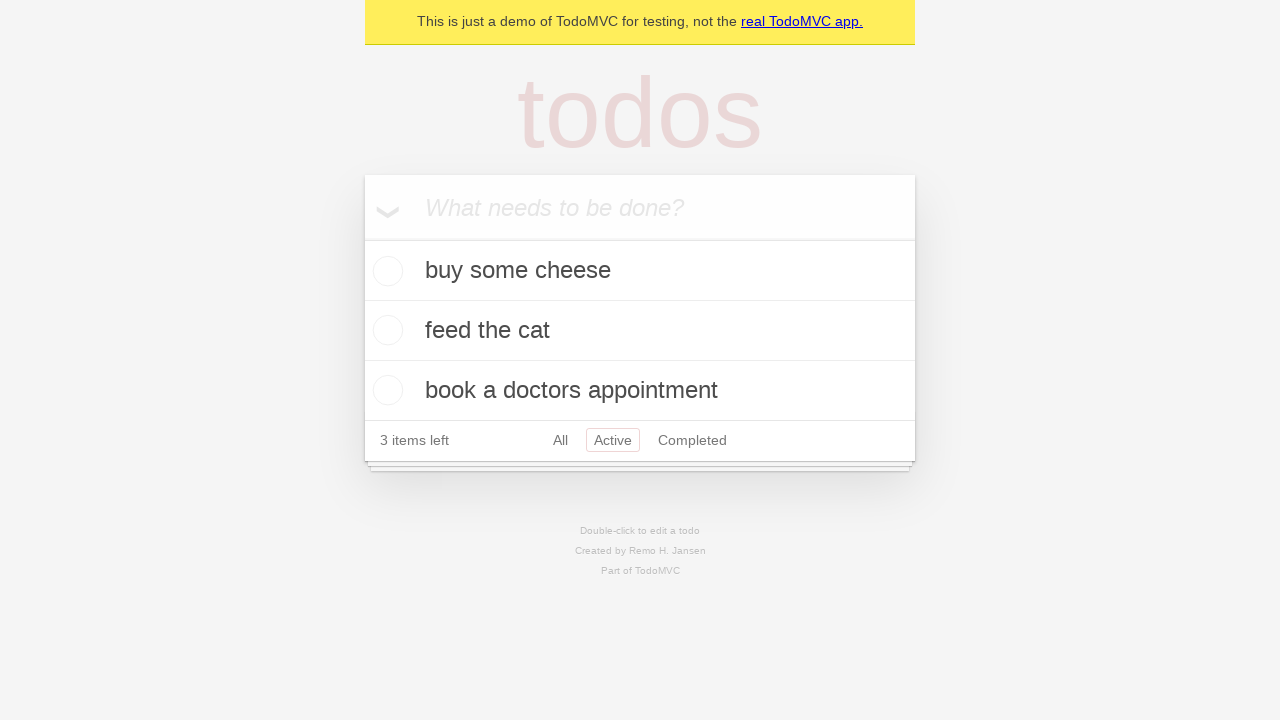

Verified Active filter link has 'selected' class
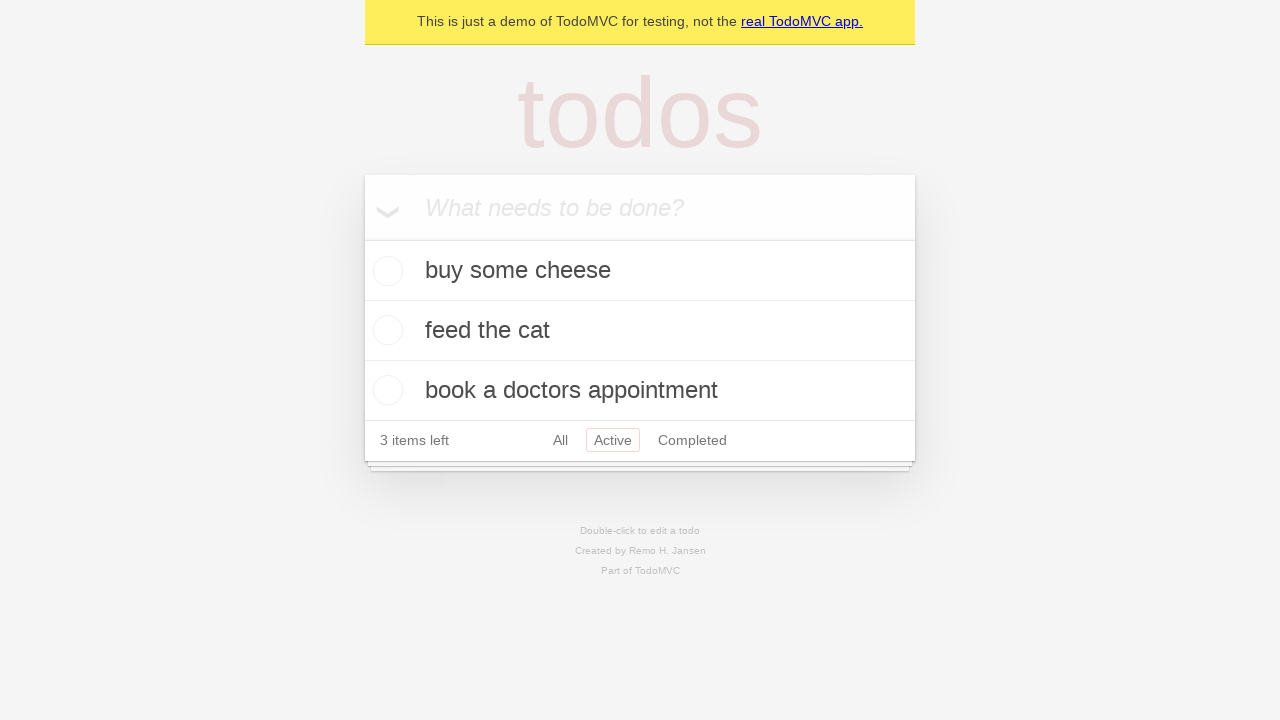

Clicked Completed filter link at (692, 440) on internal:role=link[name="Completed"i]
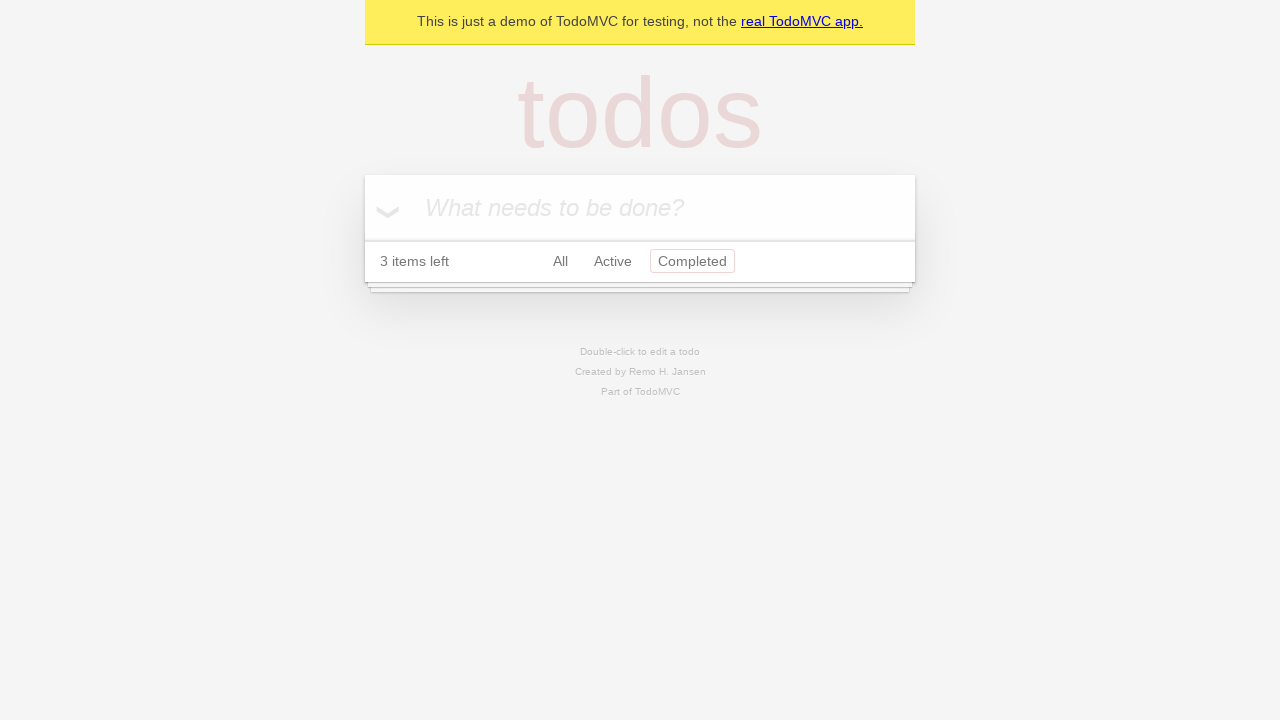

Verified Completed filter link has 'selected' class
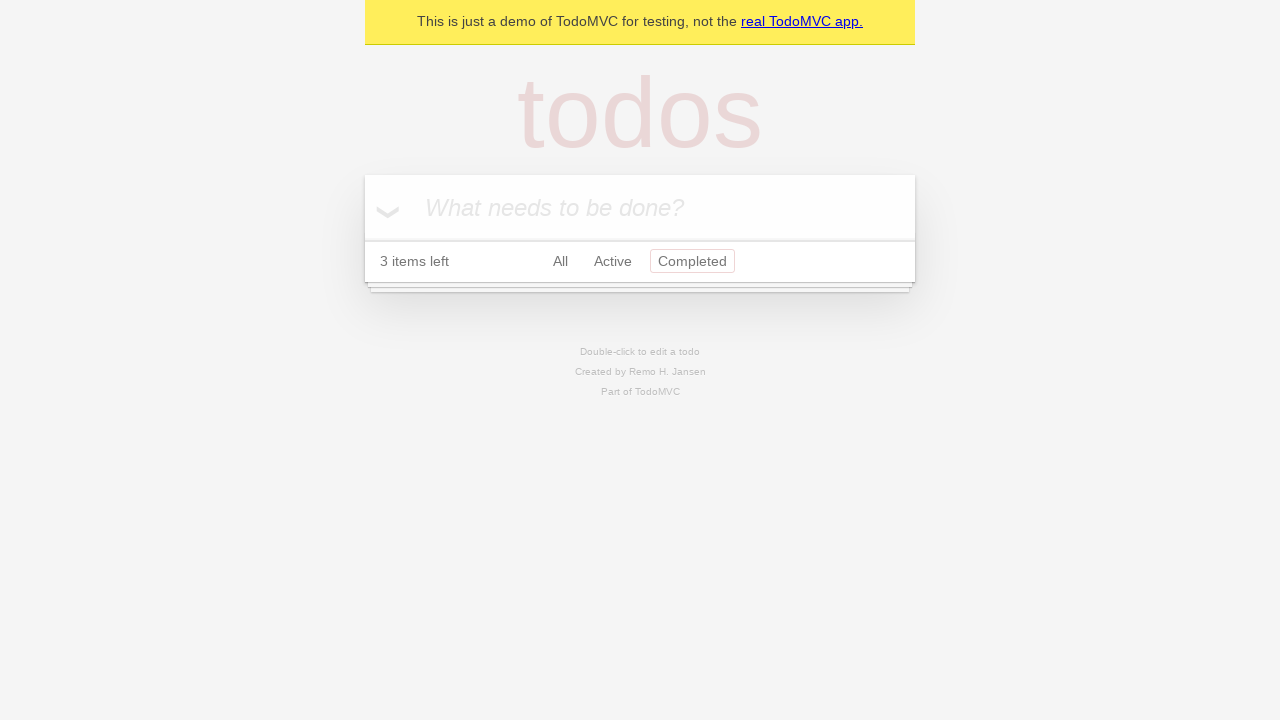

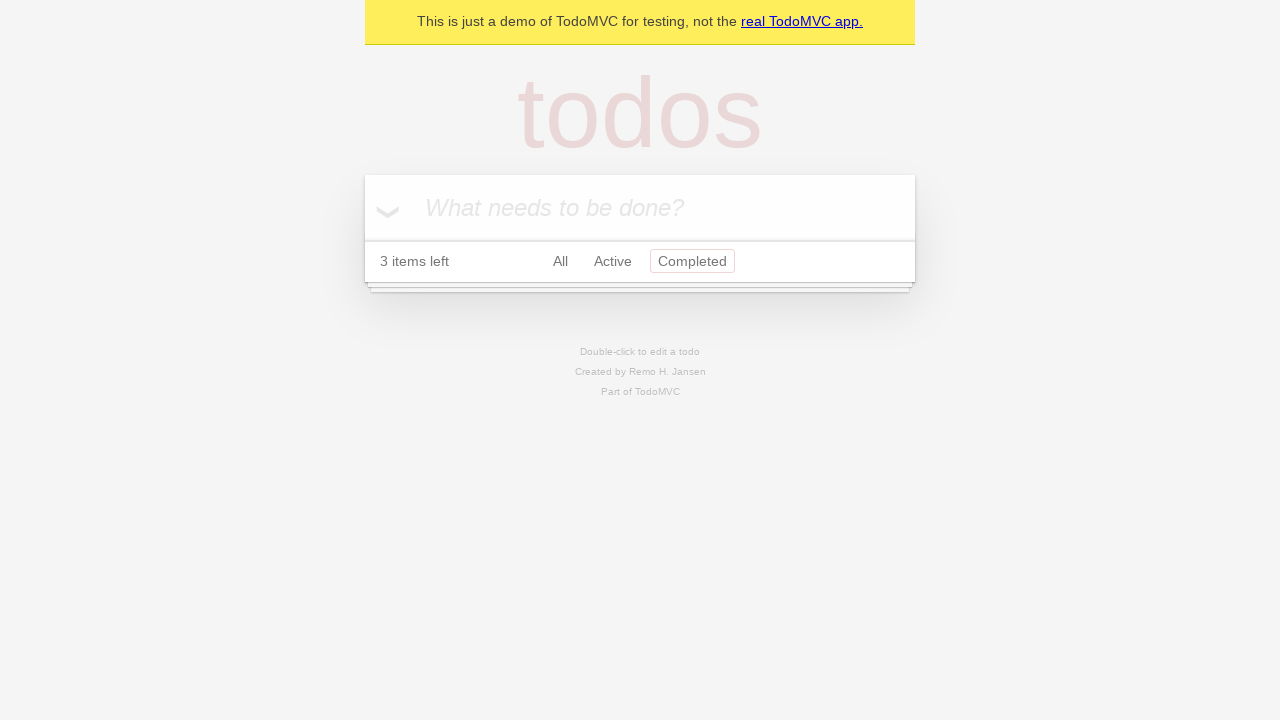